Navigates to GoDaddy India homepage and verifies the page title and URL match expected values

Starting URL: https://www.godaddy.com/en-in

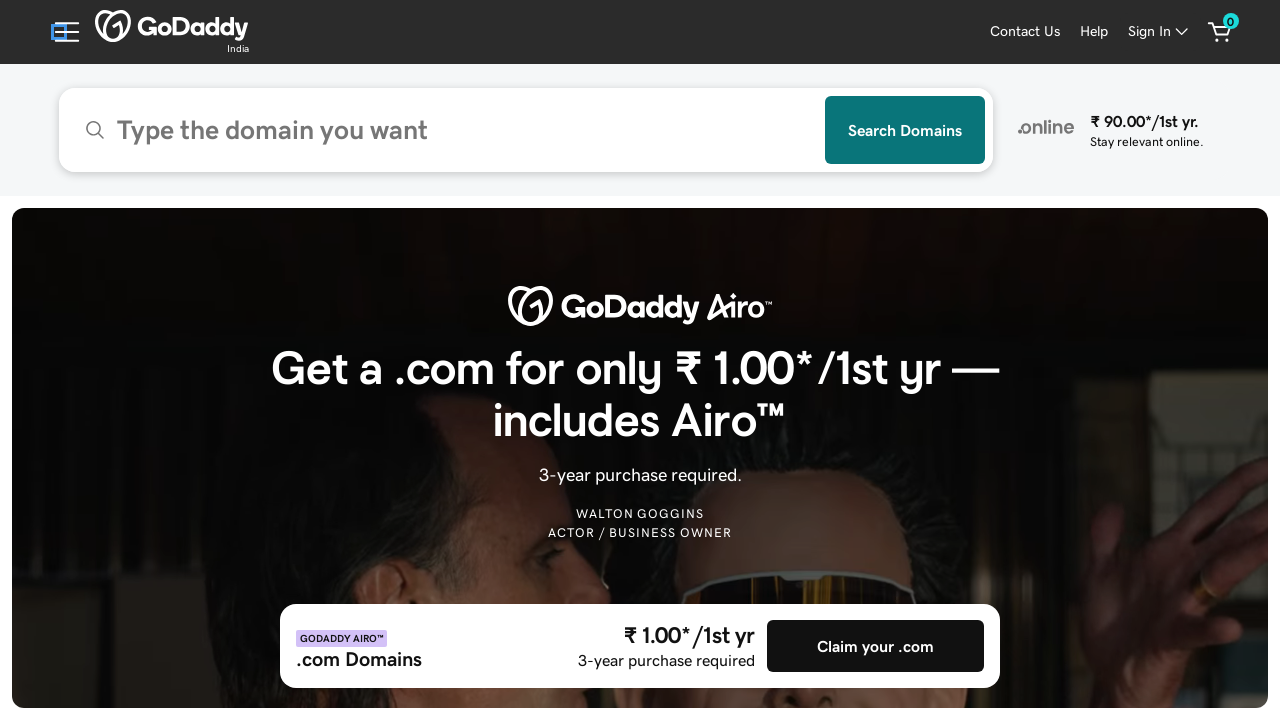

Retrieved page title
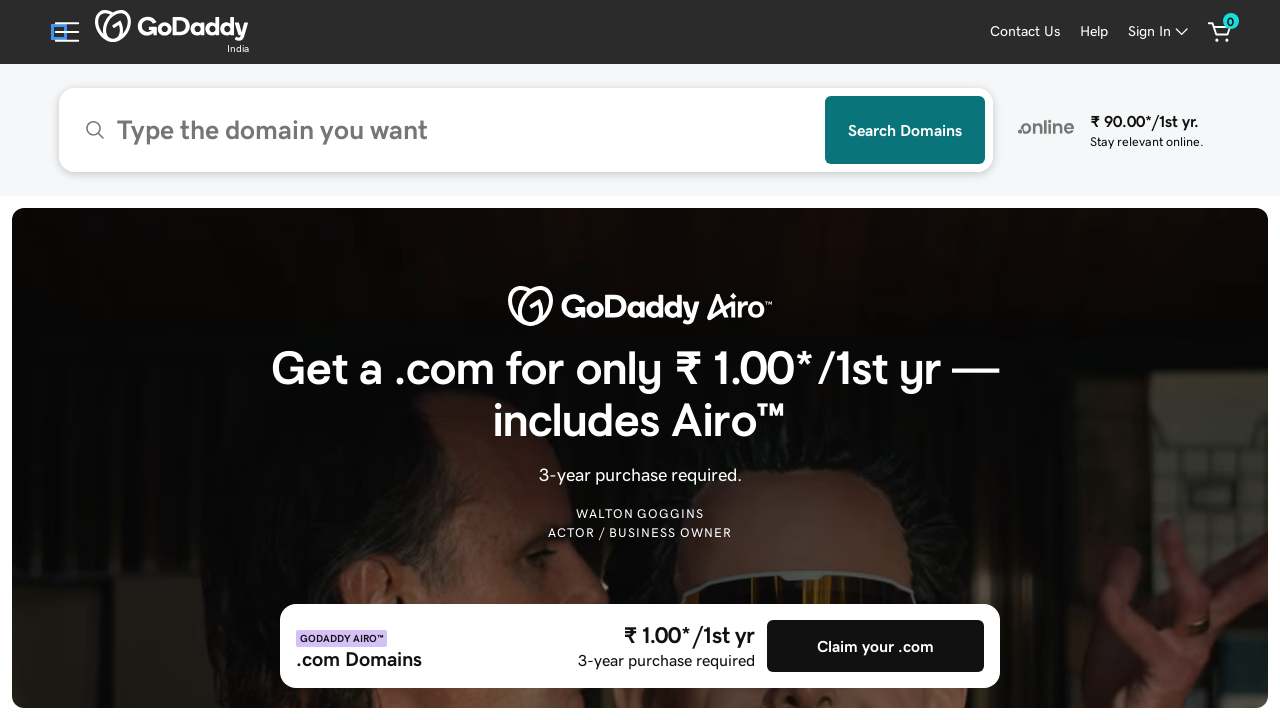

Verified page title matches expected value: 'Domain Names, Websites, Hosting & Online Marketing Tools - GoDaddy IN'
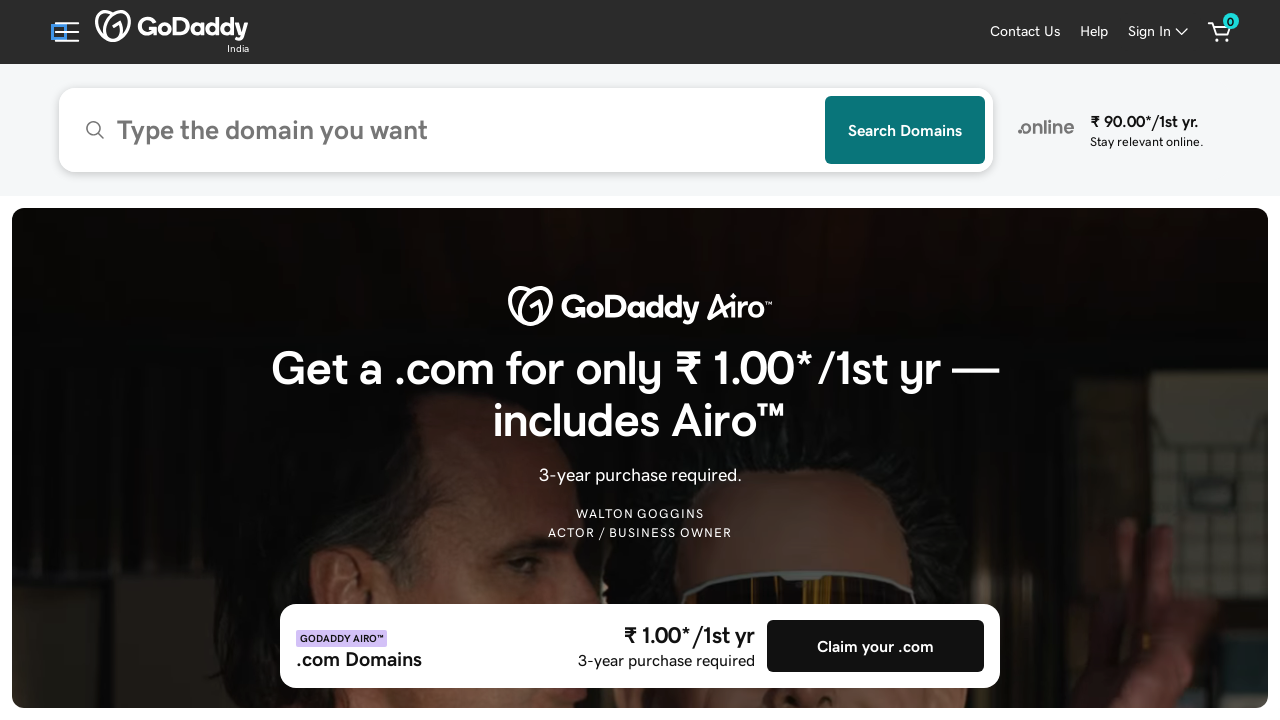

Retrieved current page URL
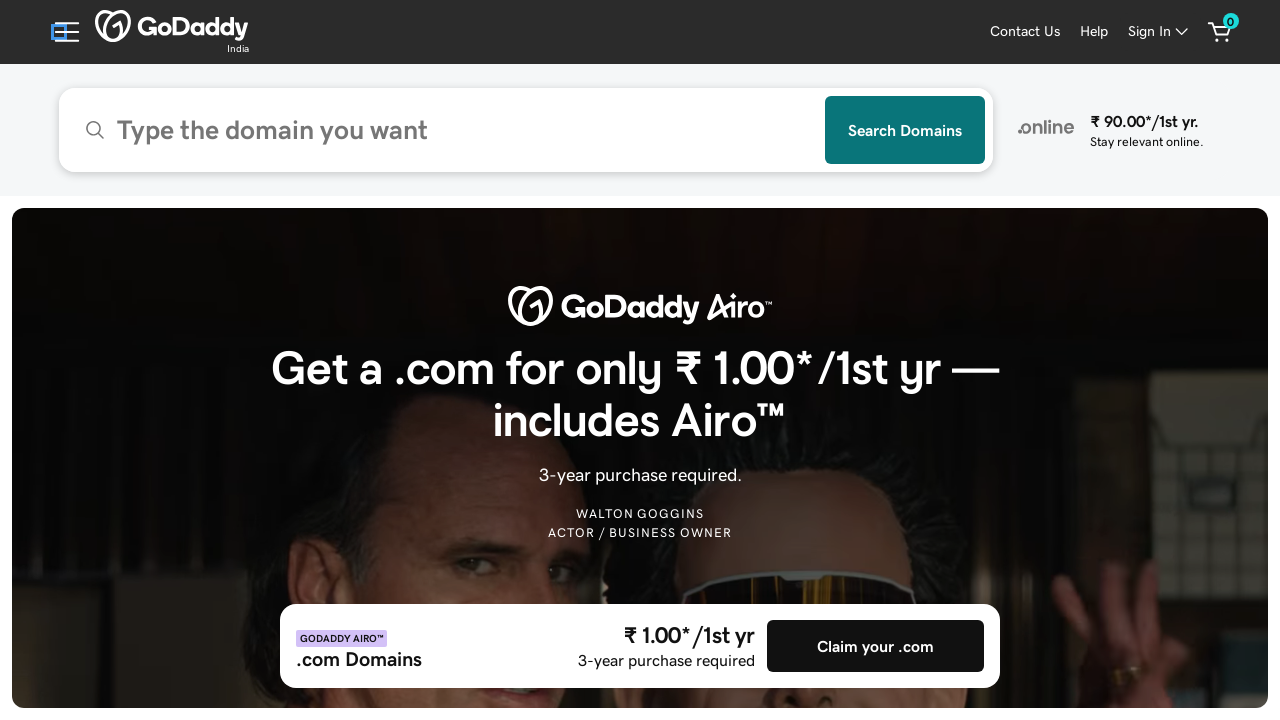

Verified current URL matches expected value: 'https://www.godaddy.com/en-in'
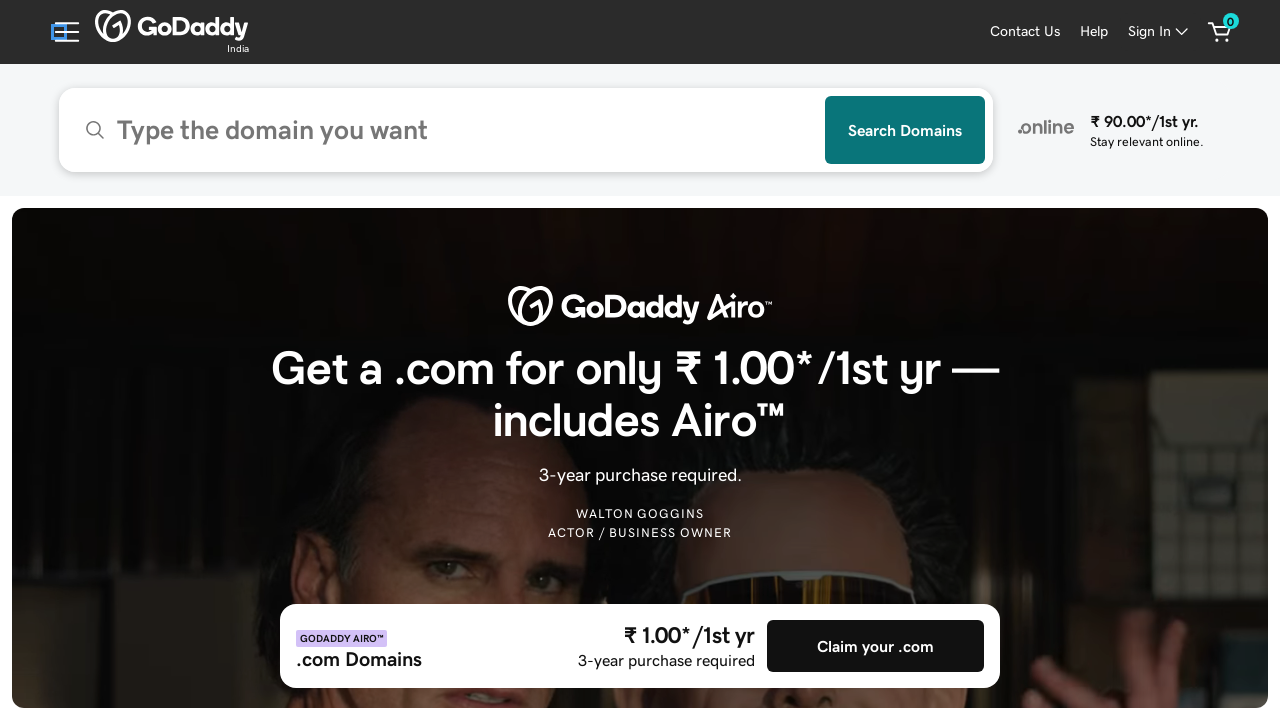

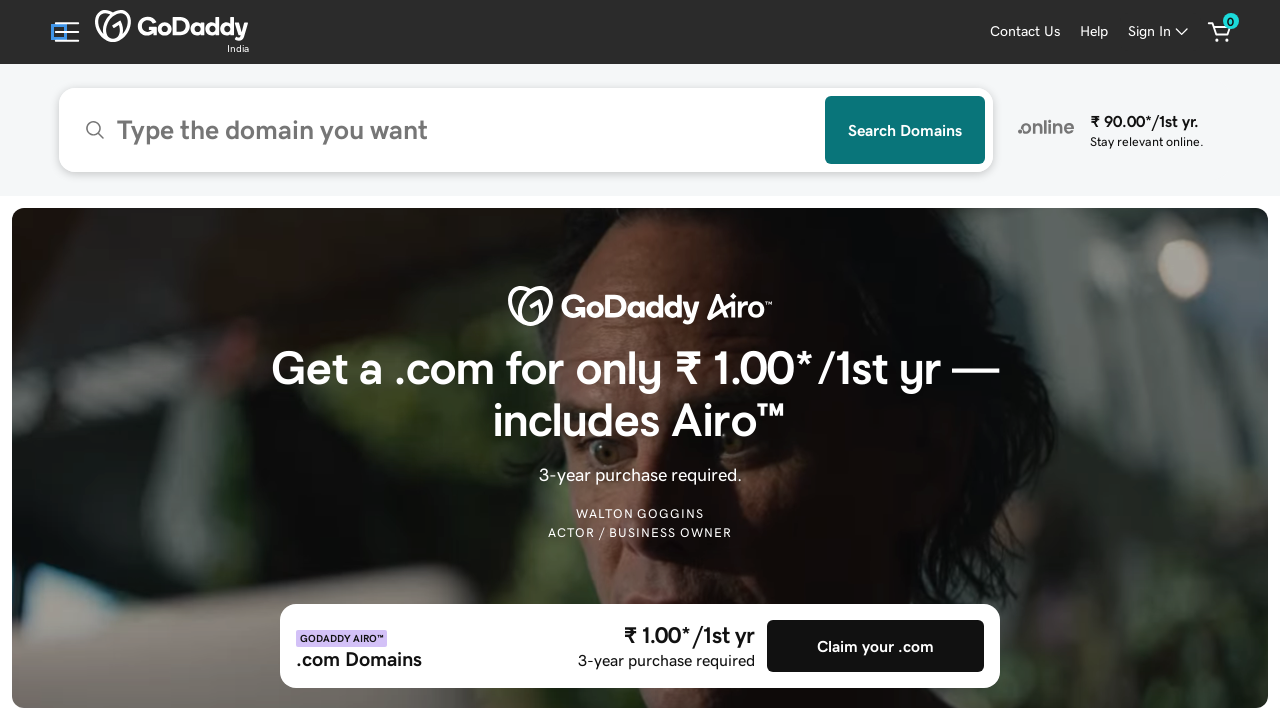